Tests that entered text is trimmed when saving edits

Starting URL: https://demo.playwright.dev/todomvc

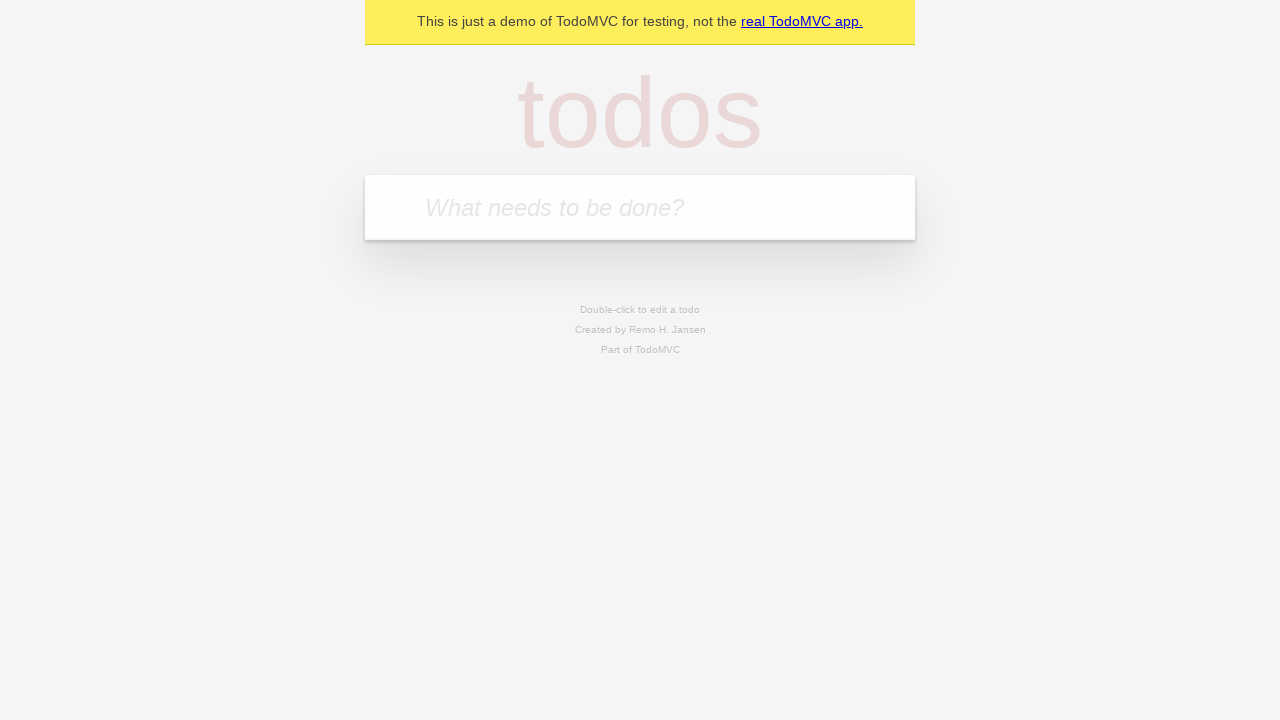

Filled todo input with 'buy some cheese' on internal:attr=[placeholder="What needs to be done?"i]
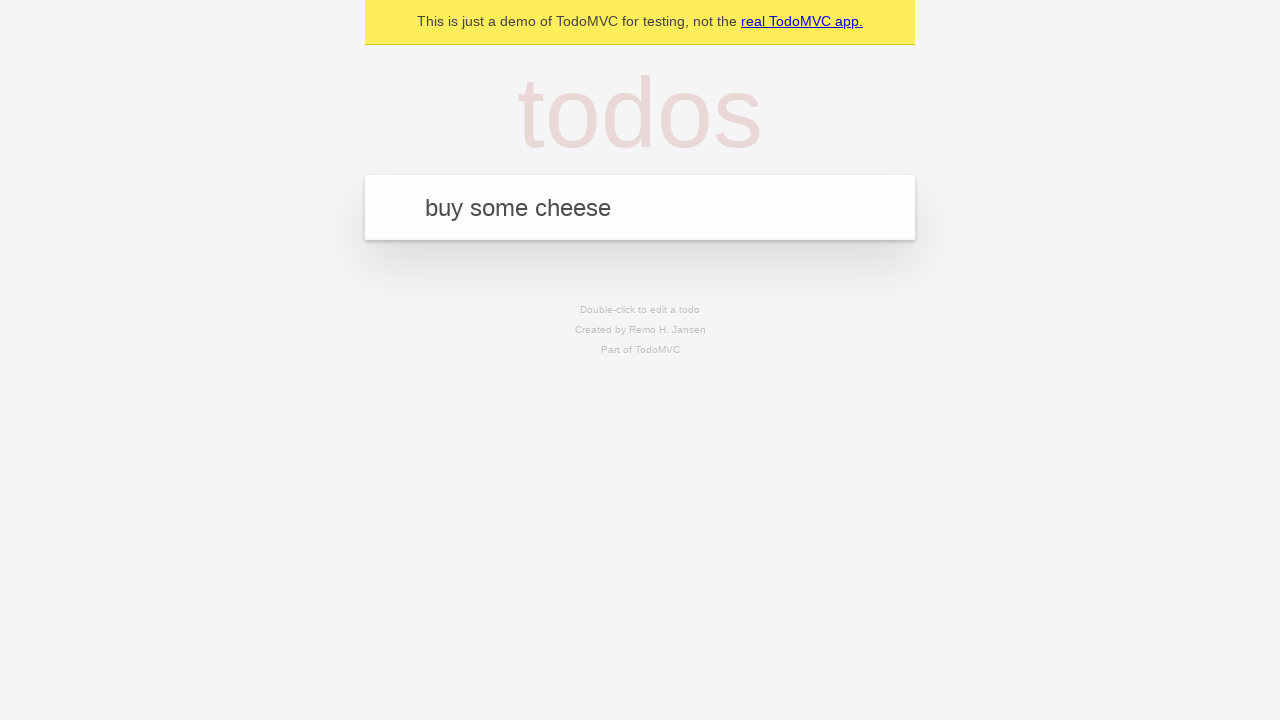

Pressed Enter to create first todo on internal:attr=[placeholder="What needs to be done?"i]
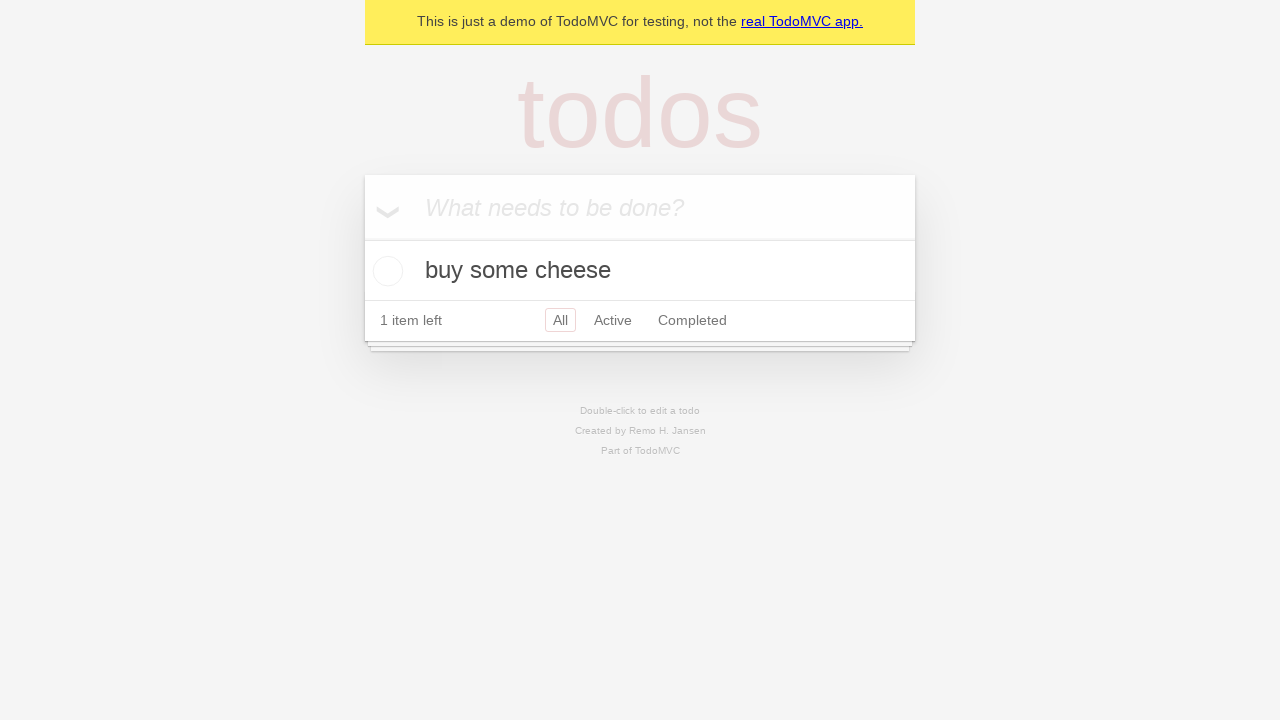

Filled todo input with 'feed the cat' on internal:attr=[placeholder="What needs to be done?"i]
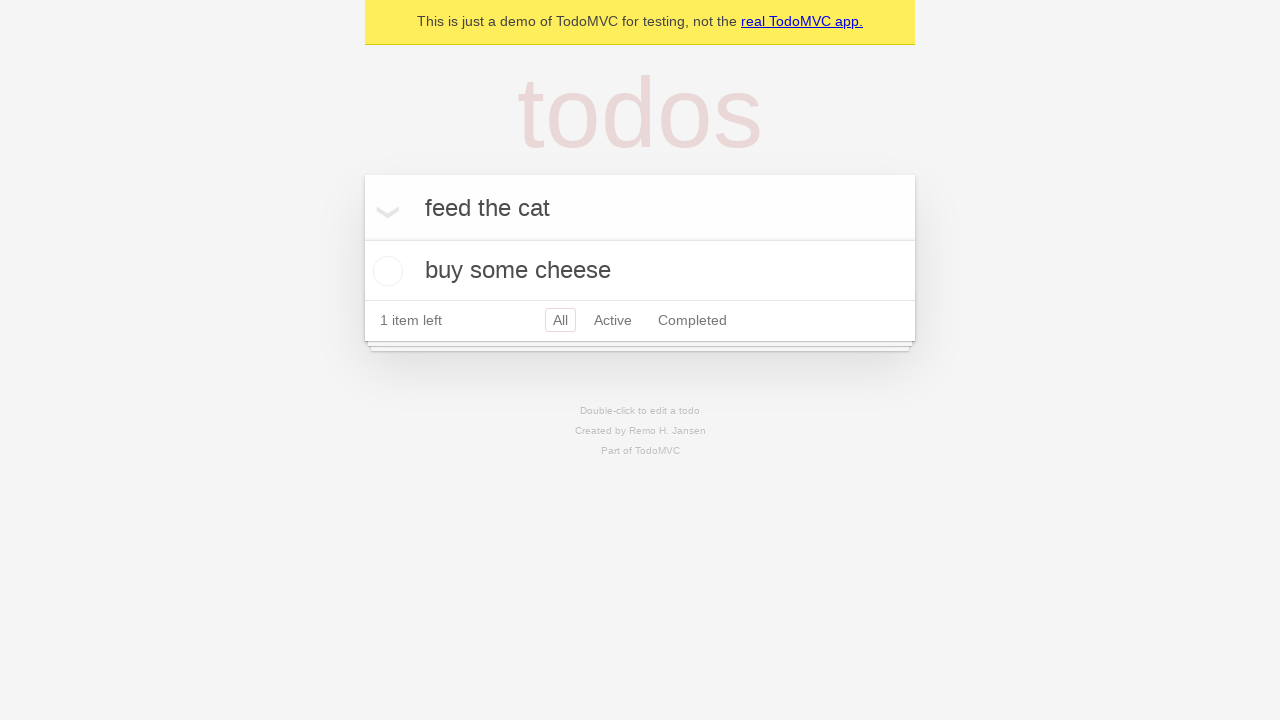

Pressed Enter to create second todo on internal:attr=[placeholder="What needs to be done?"i]
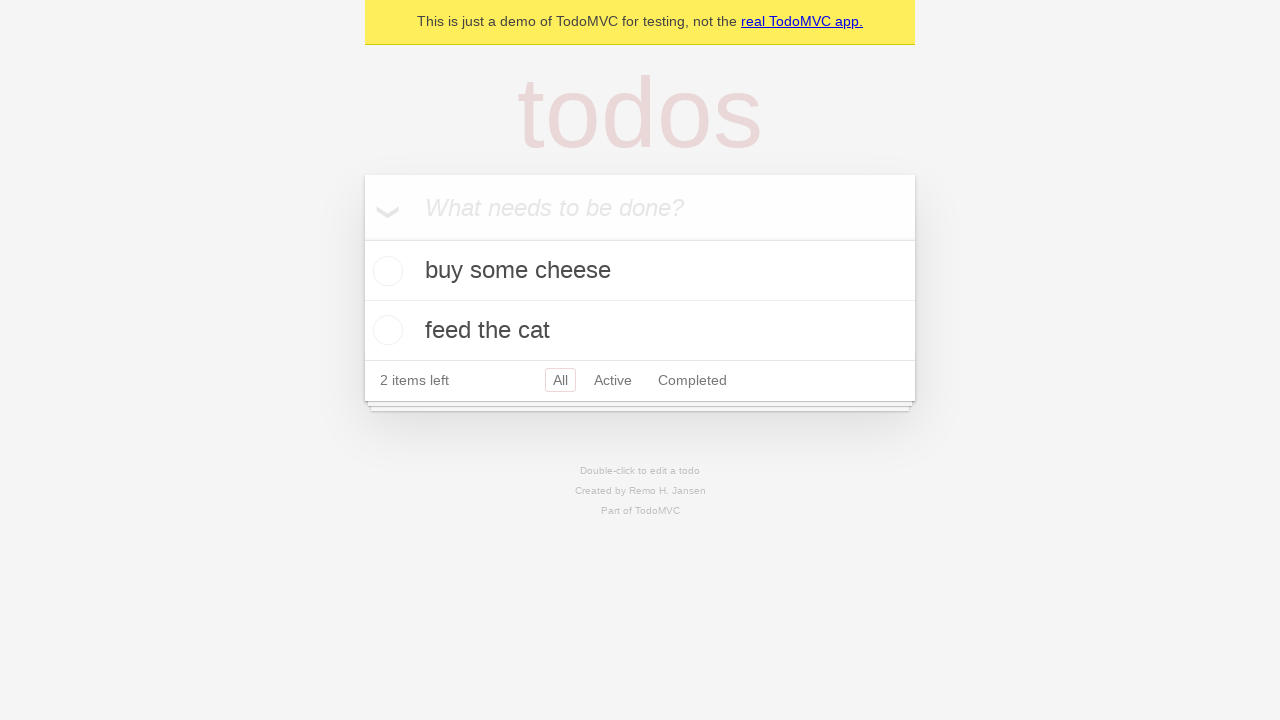

Filled todo input with 'book a doctors appointment' on internal:attr=[placeholder="What needs to be done?"i]
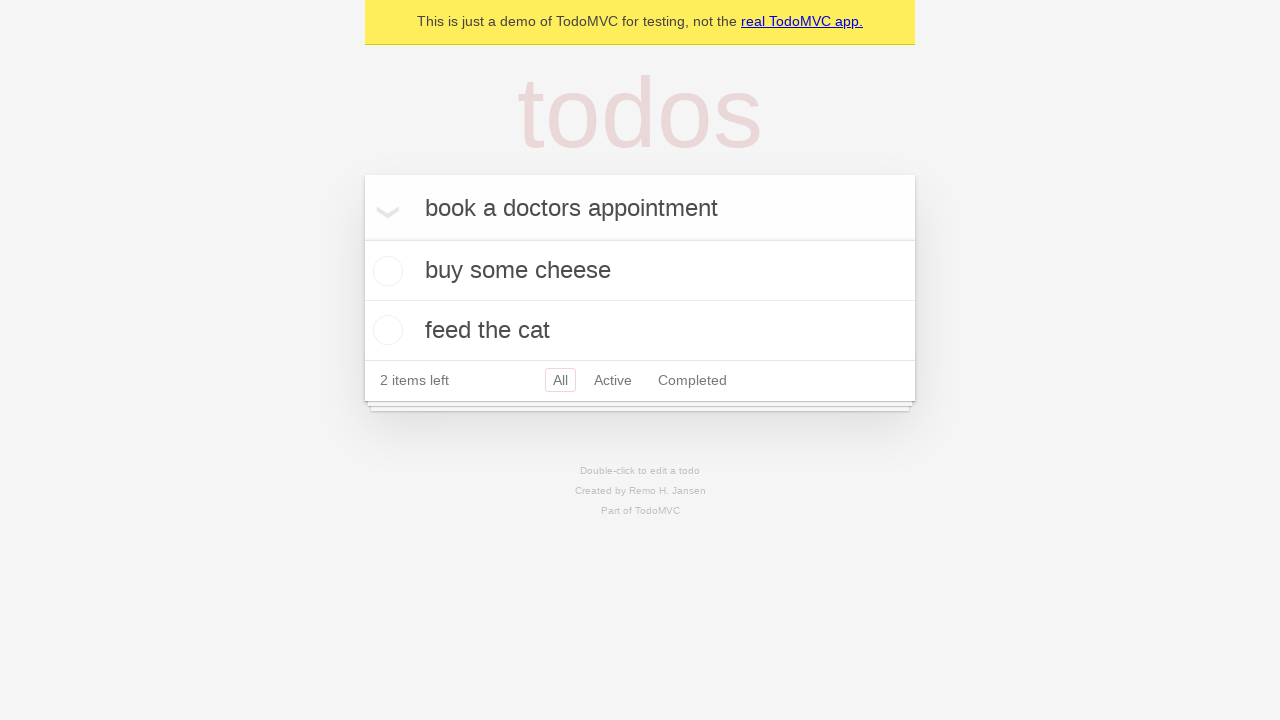

Pressed Enter to create third todo on internal:attr=[placeholder="What needs to be done?"i]
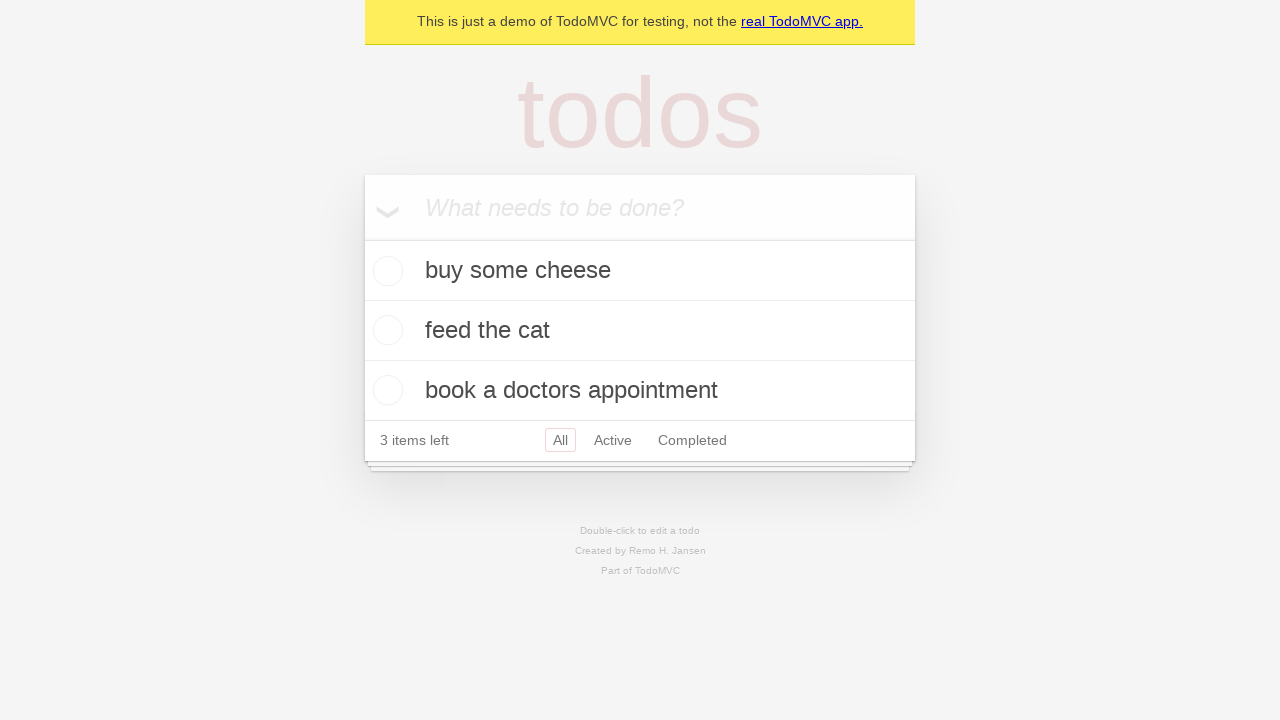

Double-clicked second todo item to enter edit mode at (640, 331) on internal:testid=[data-testid="todo-item"s] >> nth=1
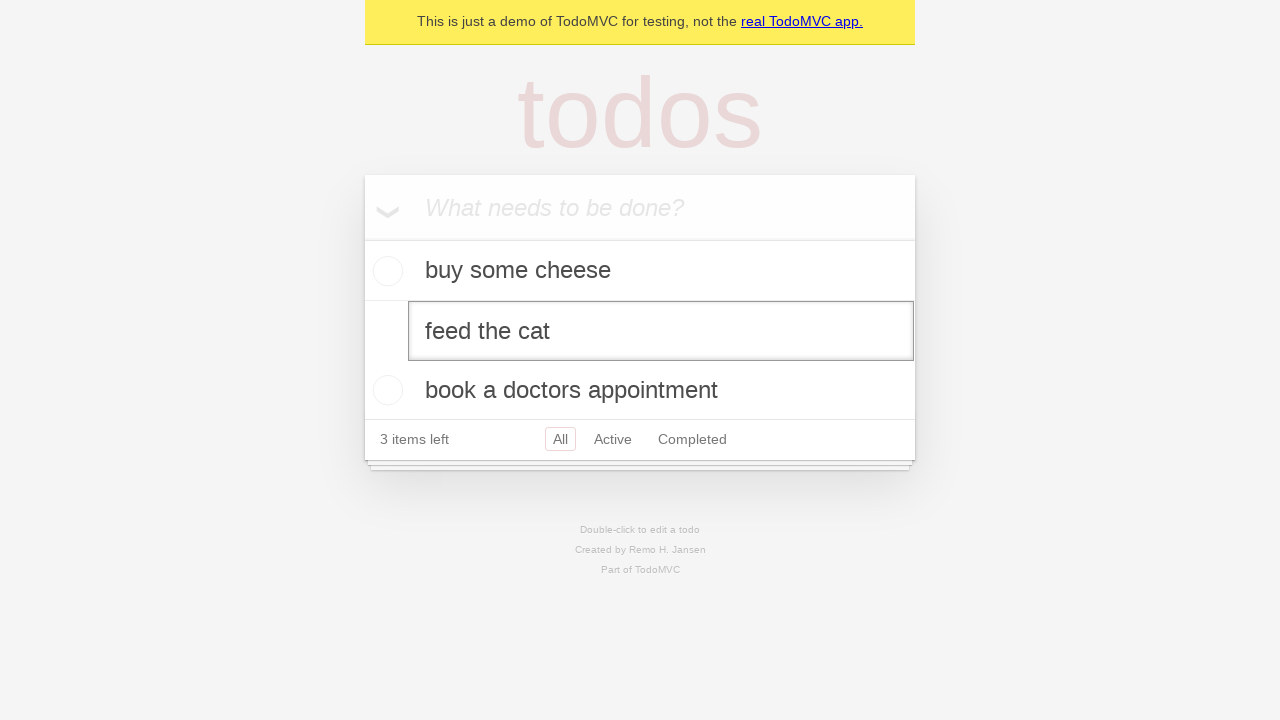

Filled edit field with text containing leading and trailing whitespace on internal:testid=[data-testid="todo-item"s] >> nth=1 >> internal:role=textbox[nam
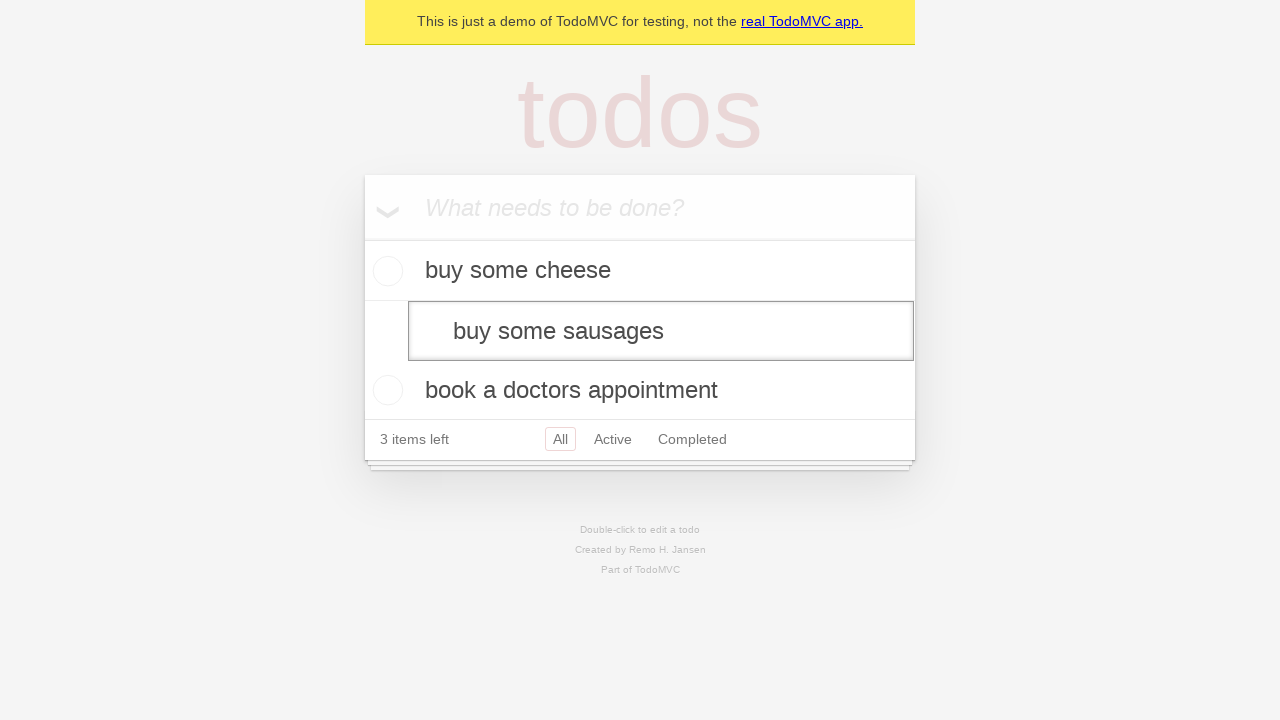

Pressed Enter to save edits and verify text is trimmed on internal:testid=[data-testid="todo-item"s] >> nth=1 >> internal:role=textbox[nam
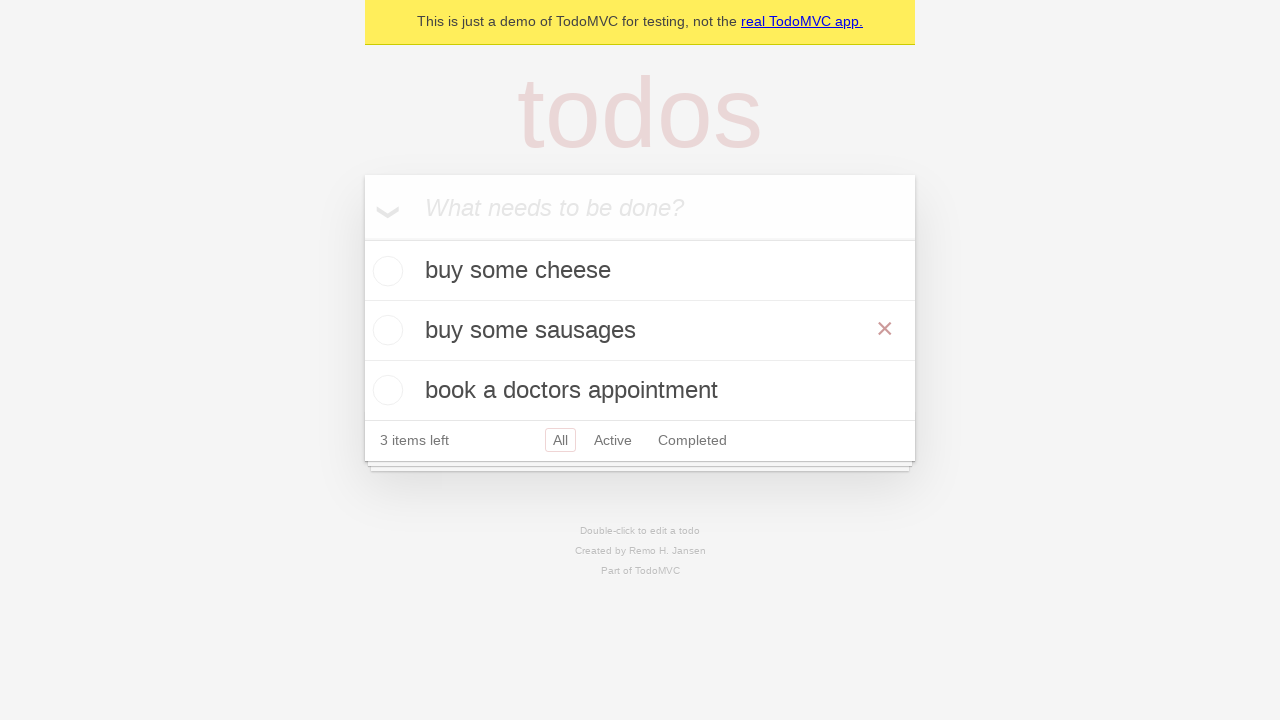

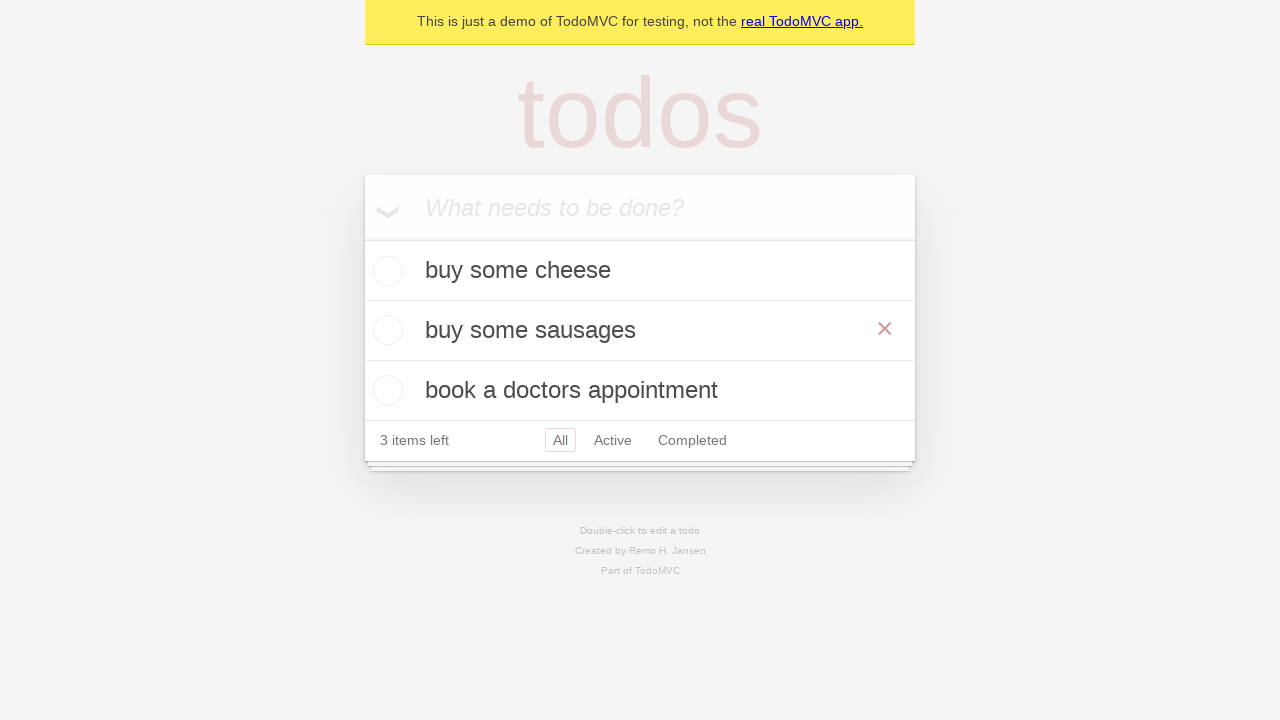